Tests the customer care contact form by filling all fields with valid data and verifying a thank you confirmation message is displayed.

Starting URL: https://parabank.parasoft.com/parabank/contact.htm

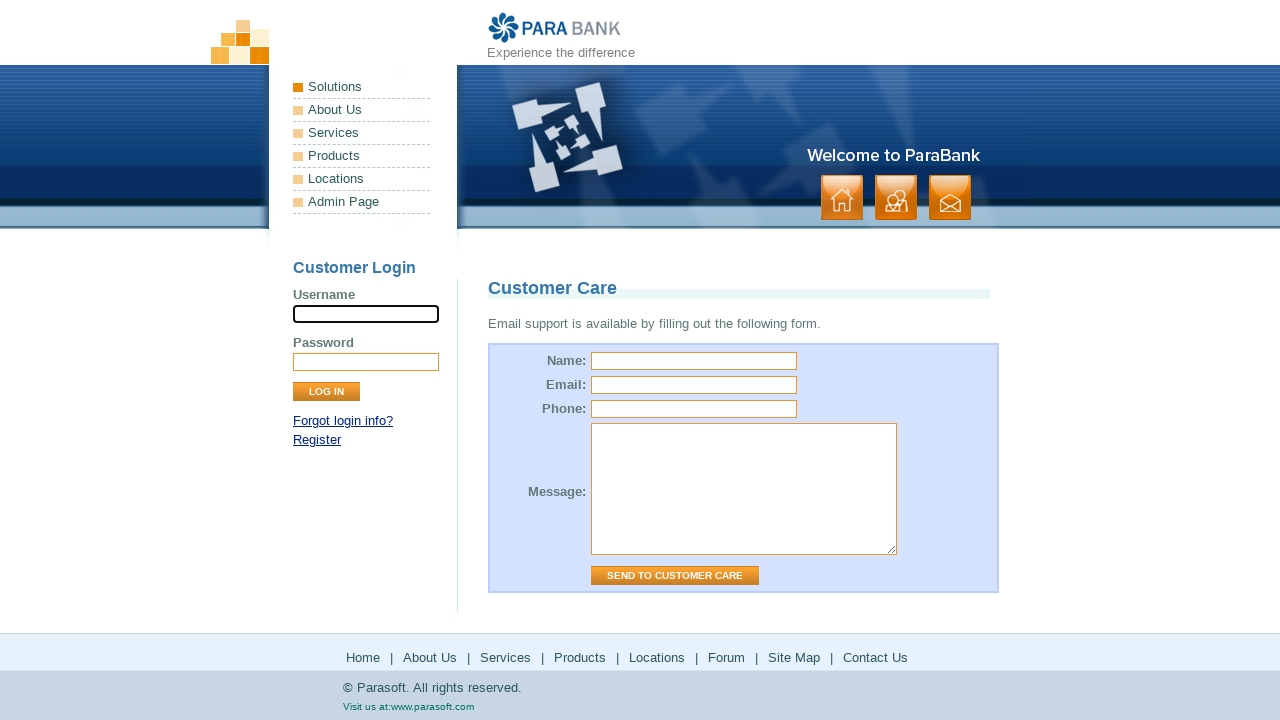

Filled name field with 'Robert' on #name
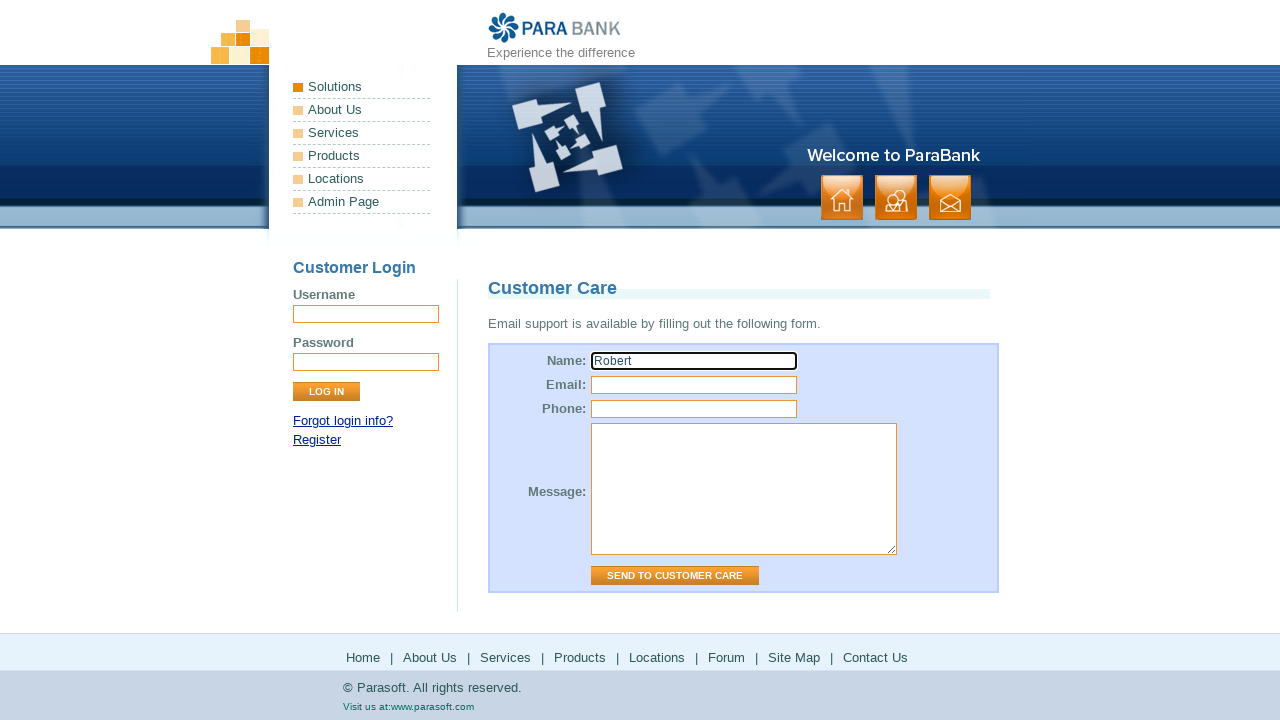

Filled email field with 'abc@email.com' on #email
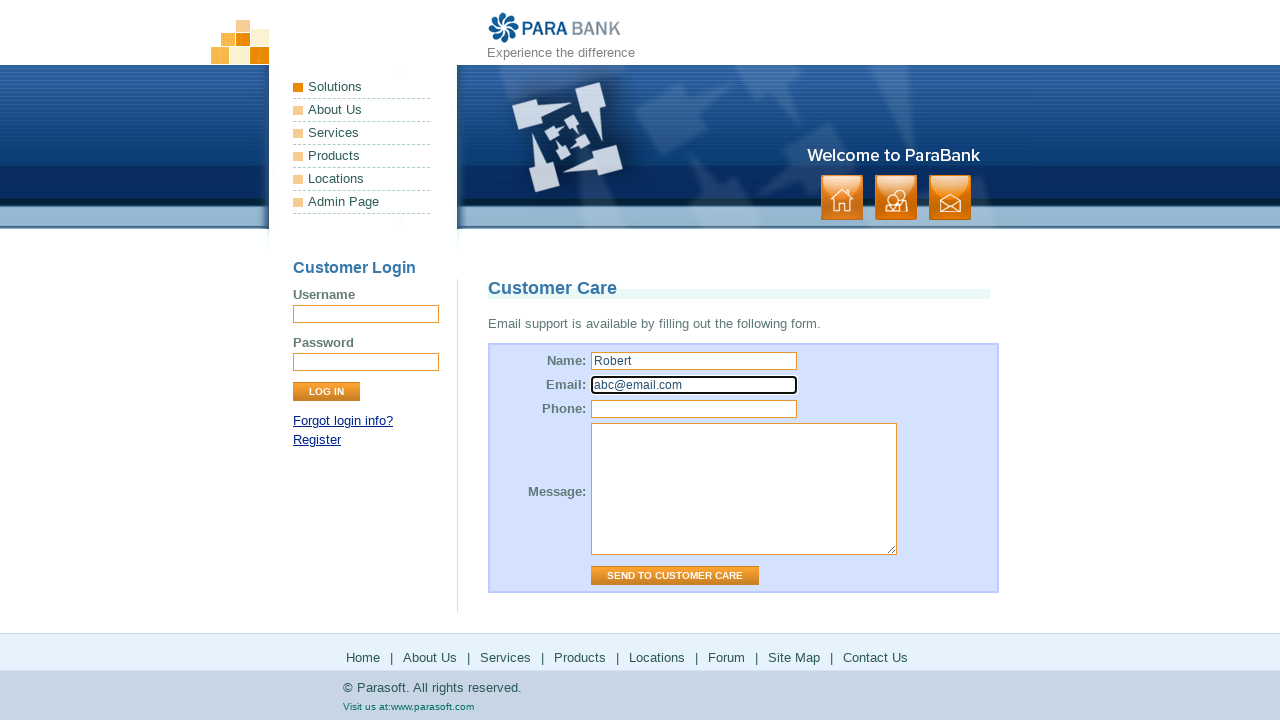

Filled phone field with '123456789' on #phone
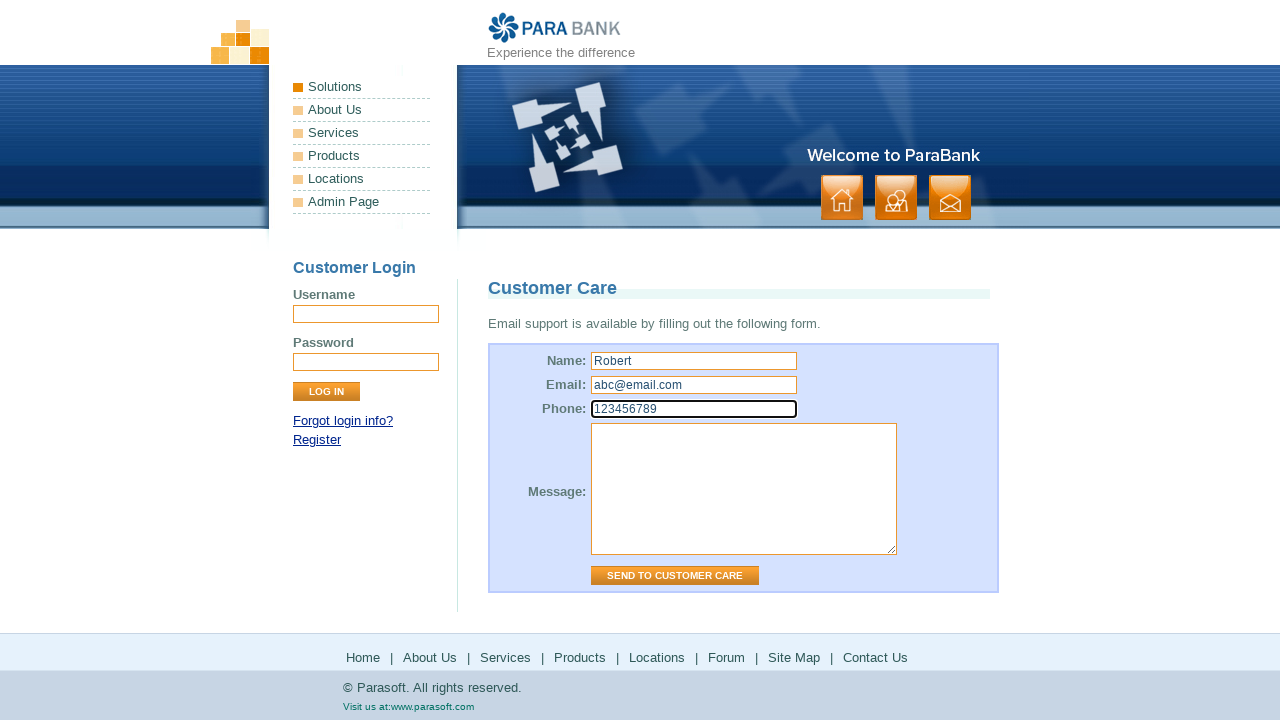

Filled message field with 'need support message' on #message
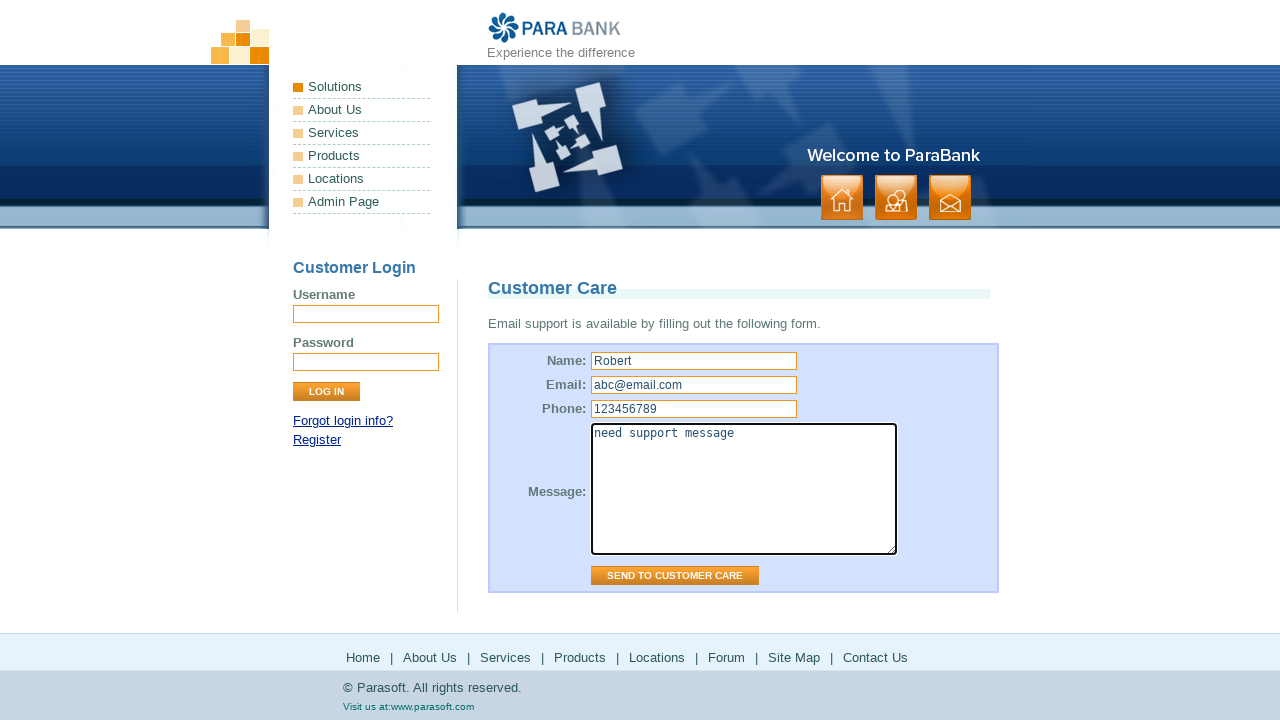

Clicked 'Send to Customer Care' button at (675, 576) on input[value="Send to Customer Care"]
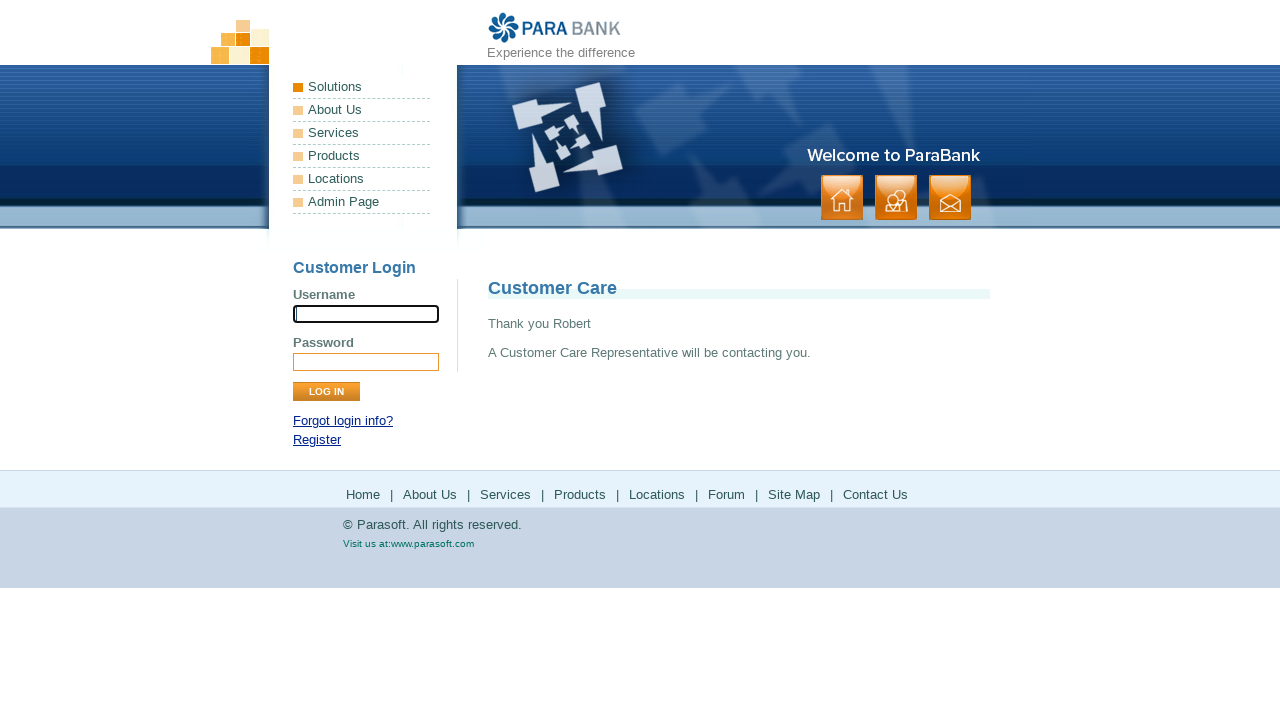

Thank you confirmation message displayed
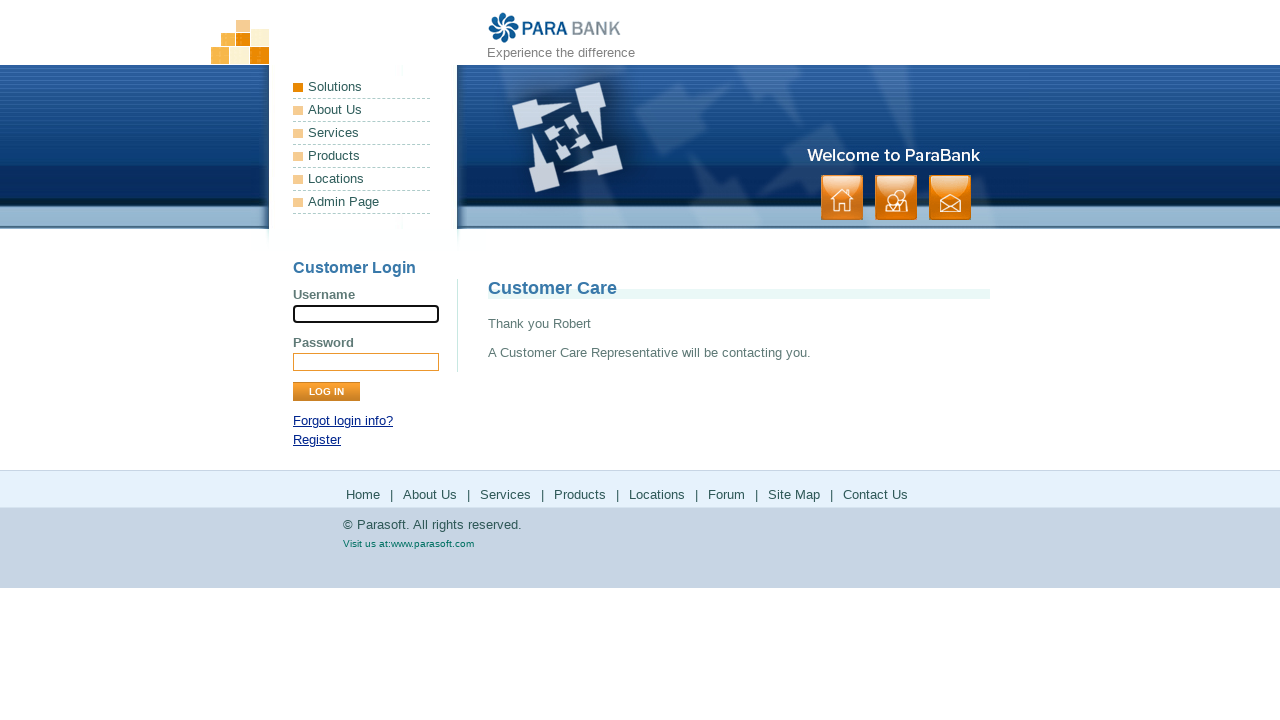

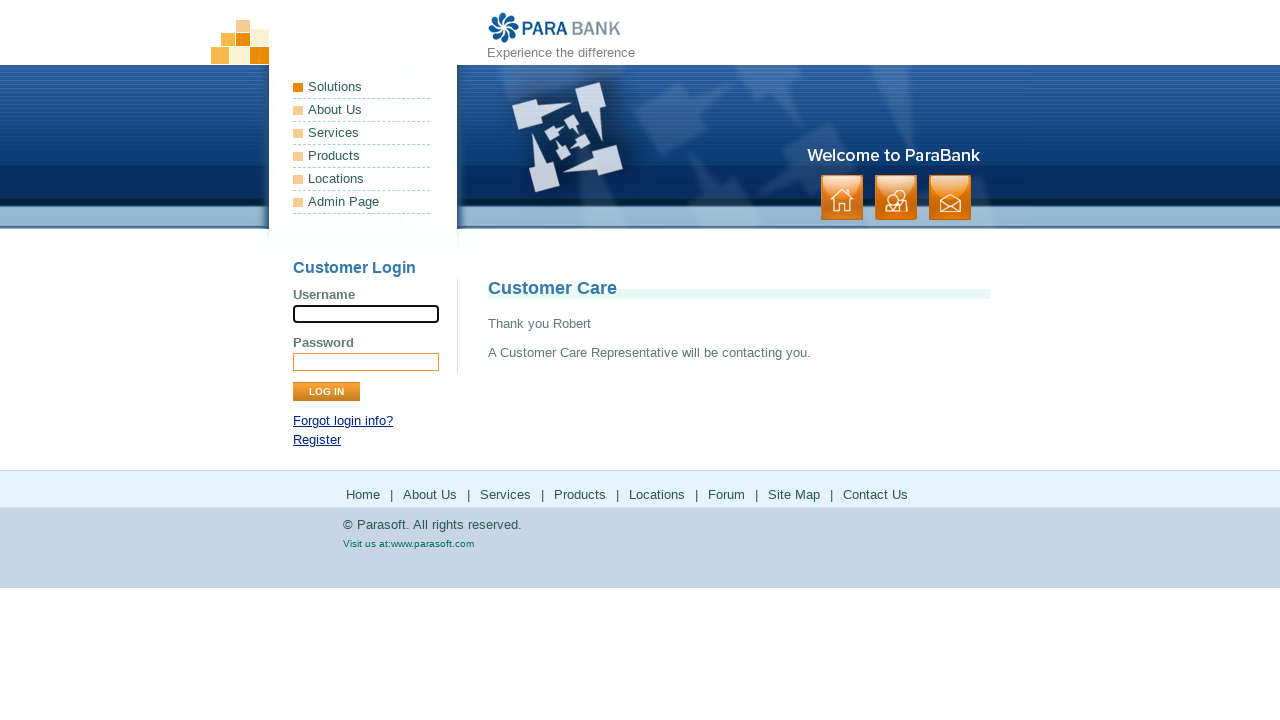